Tests basic page interaction by clicking on a link, navigating to a new page, and typing an email into a form field

Starting URL: https://example.cypress.io

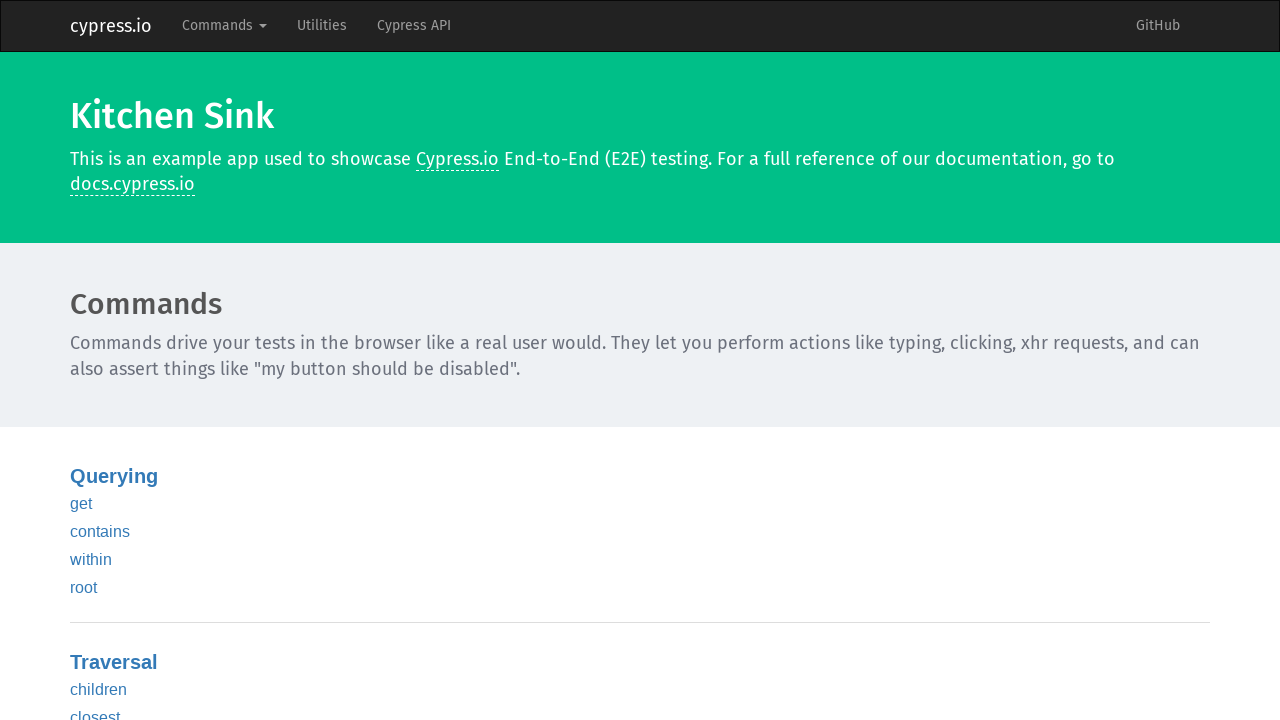

Clicked on the 'type' link at (85, 361) on text=type
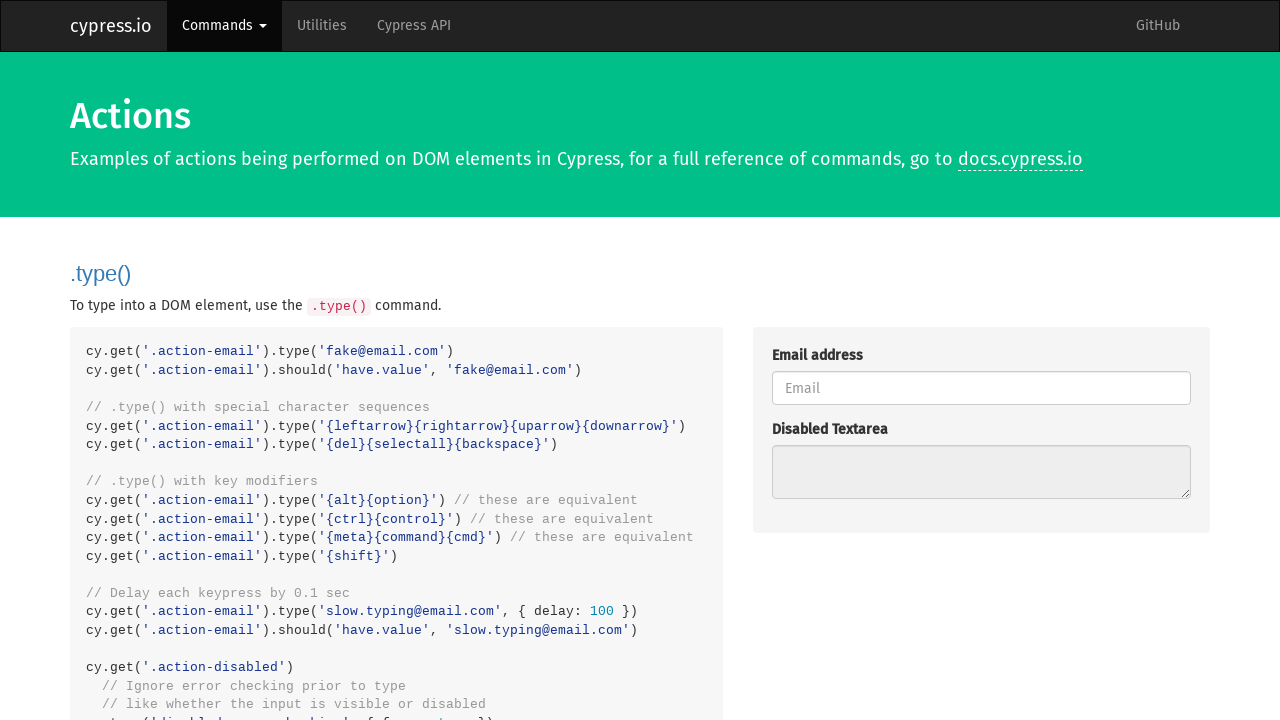

Navigated to the actions page
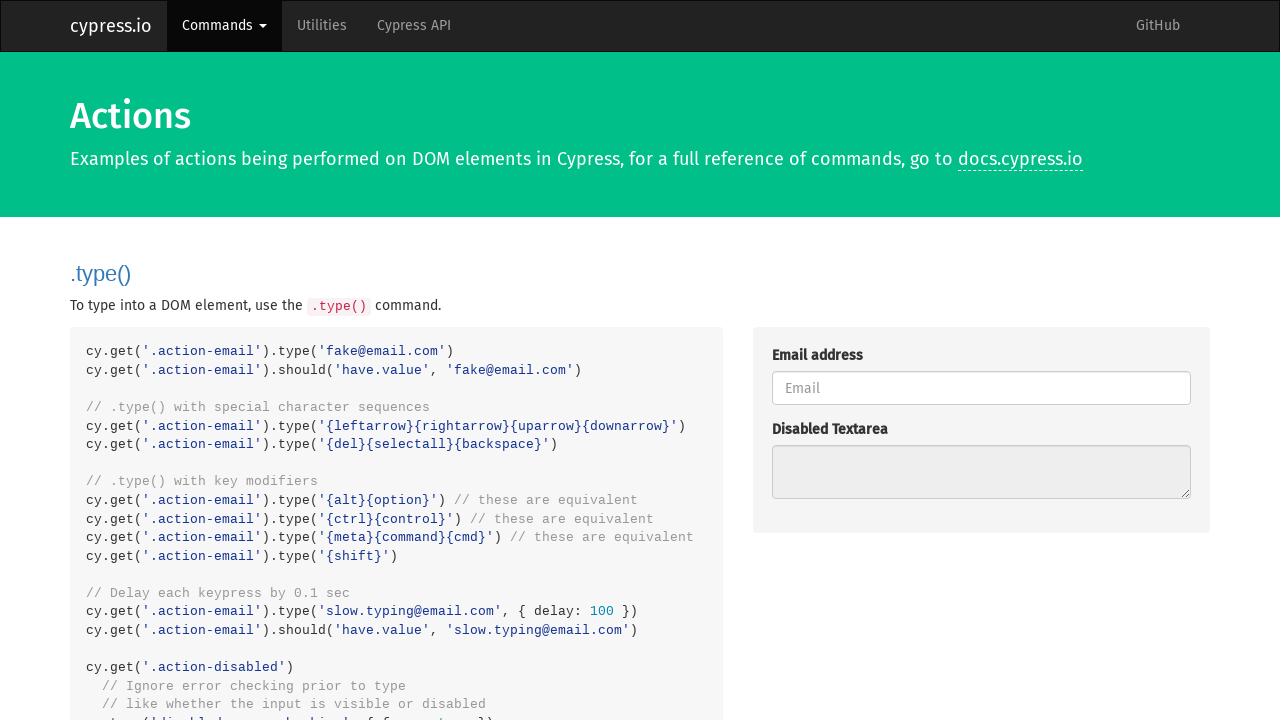

Typed 'test@example.com' into the email field on .action-email
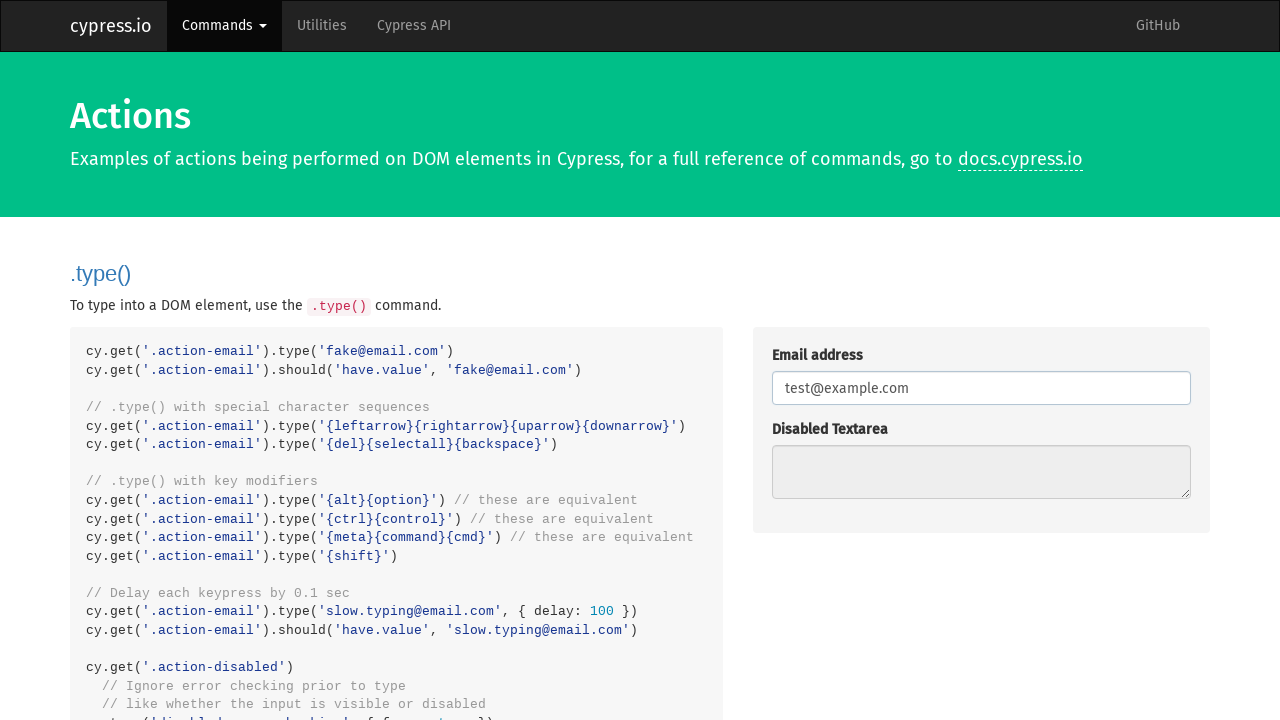

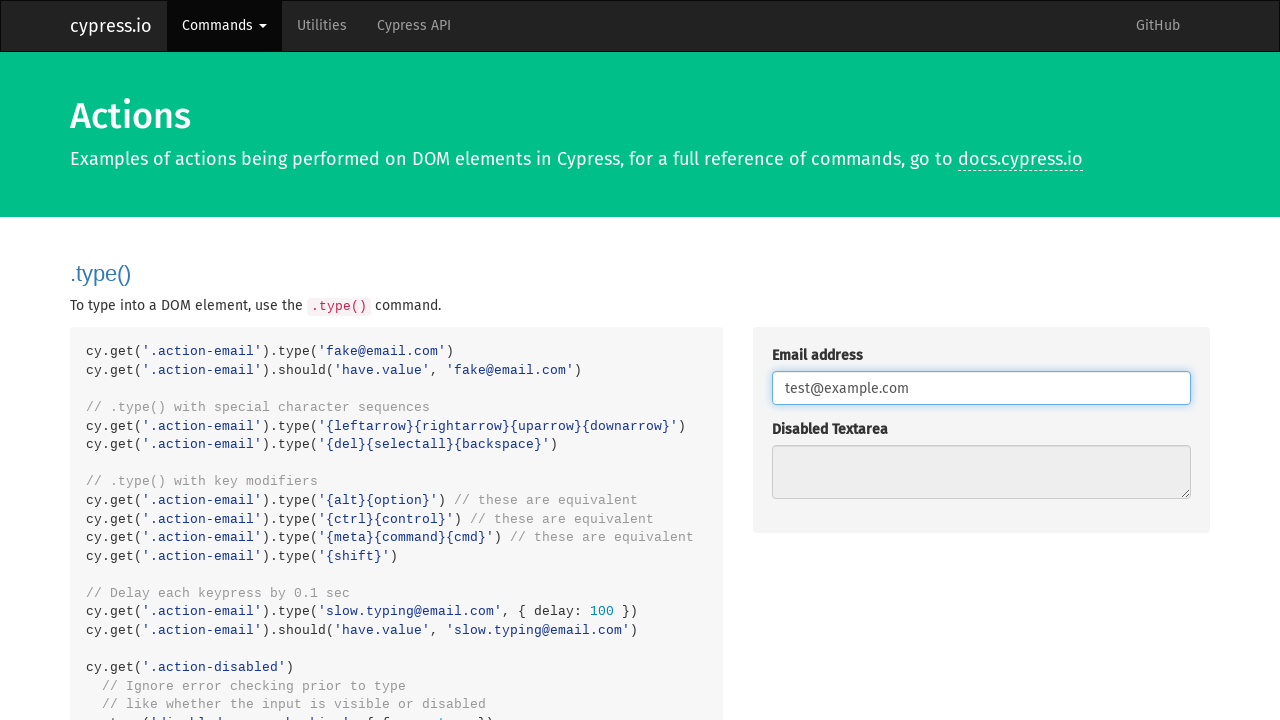